Navigates to Best Buy's homepage and clicks on the Canada link to switch to the Canadian version of the website

Starting URL: https://www.bestbuy.com/

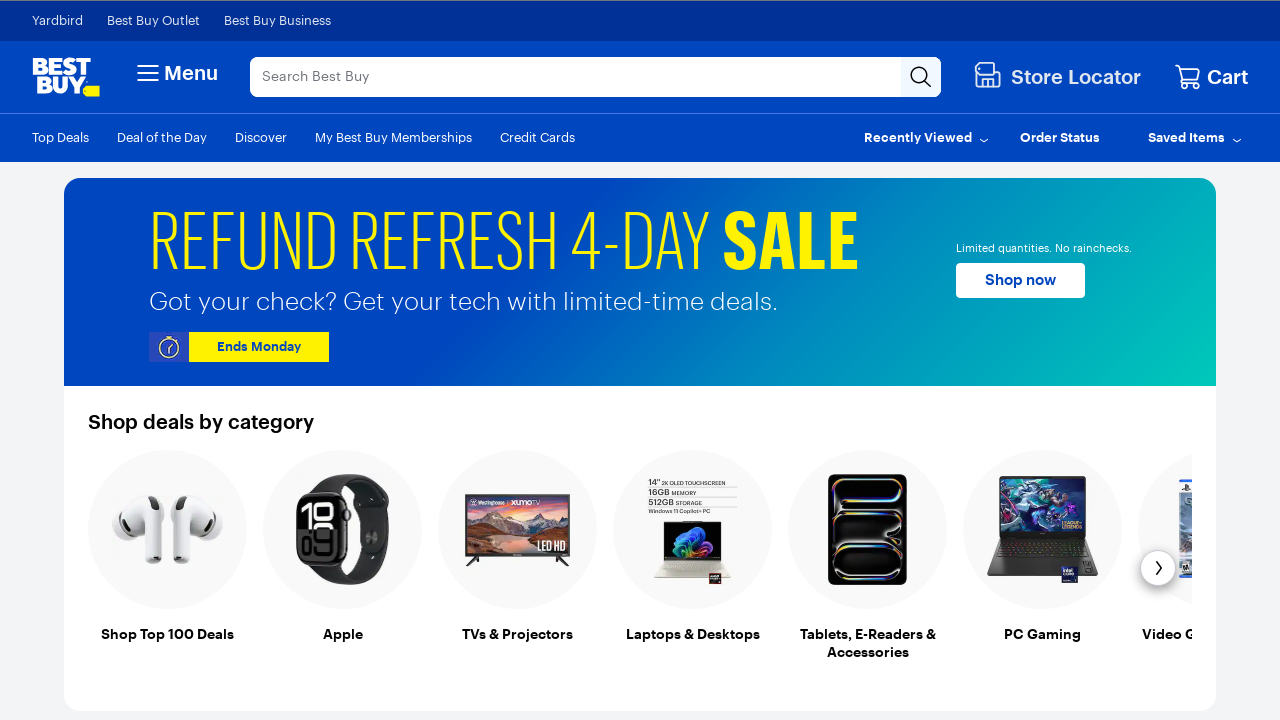

Navigated to Best Buy homepage
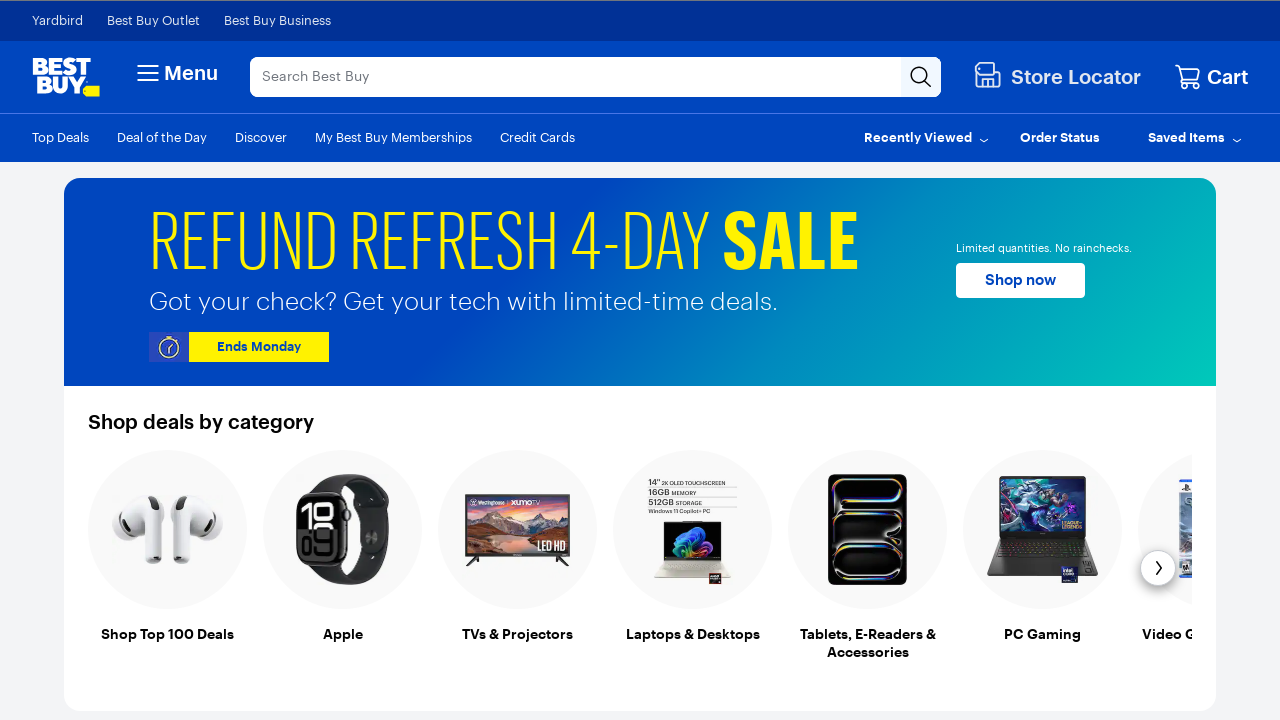

Clicked on Canada link to switch to Canadian version of website at (1214, 573) on a:has-text('Canada')
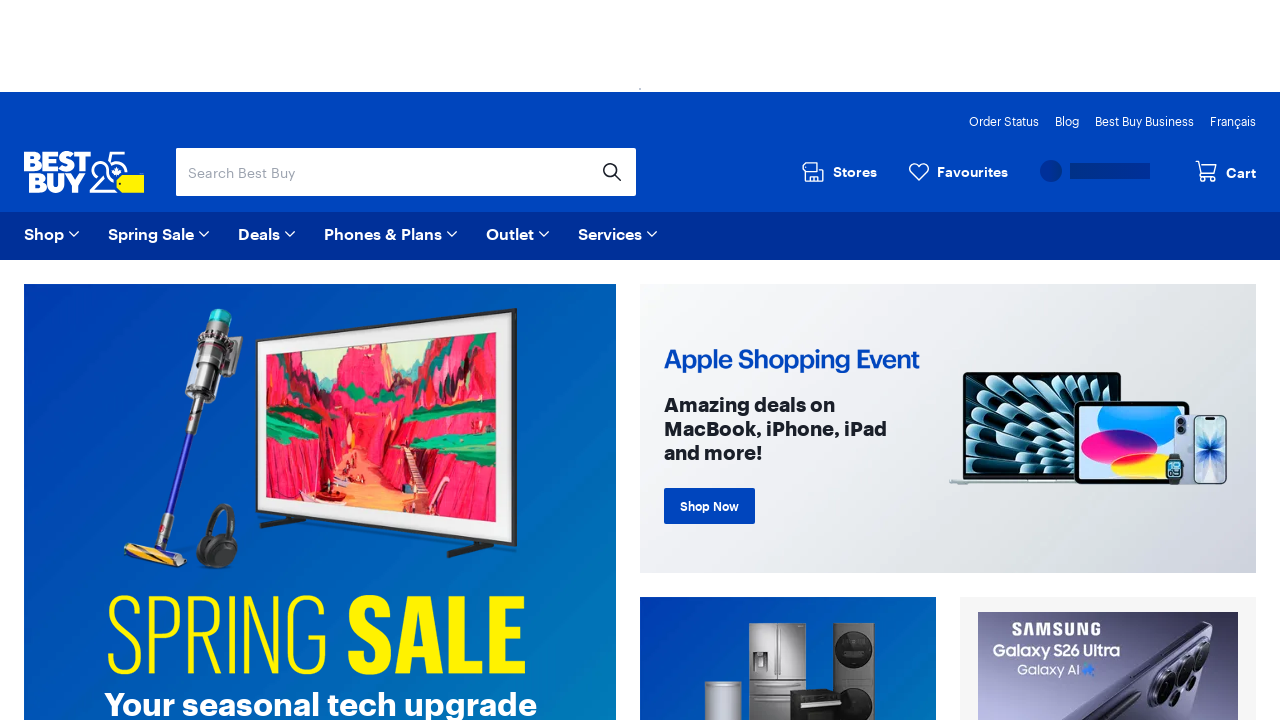

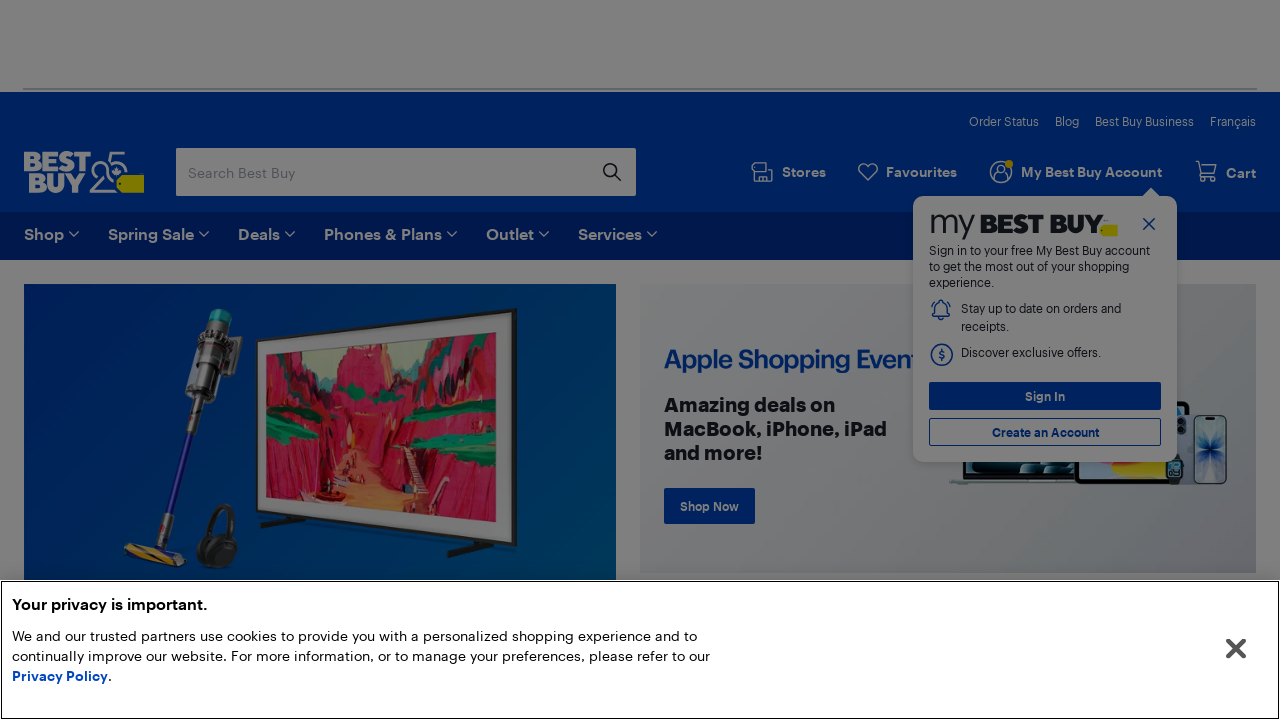